Tests dynamic content loading where hidden element becomes visible after clicking Start button

Starting URL: https://the-internet.herokuapp.com/dynamic_loading/1

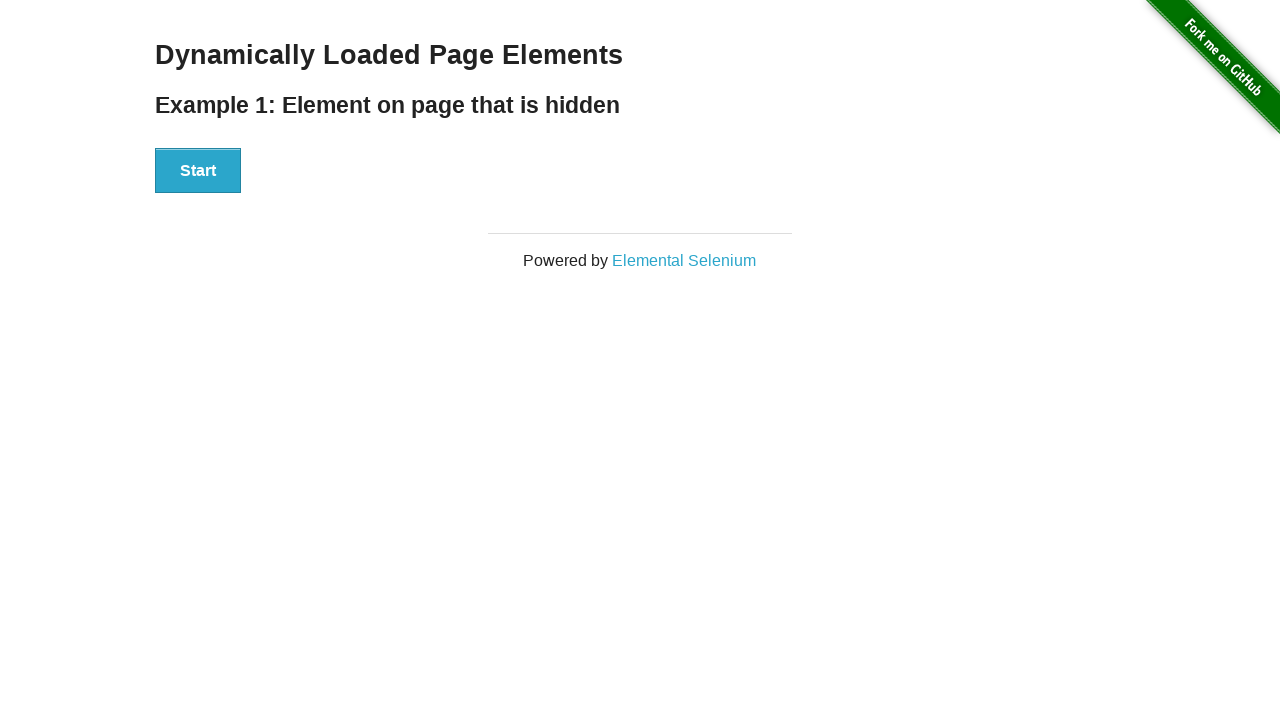

Located the 'Hello World!' heading element
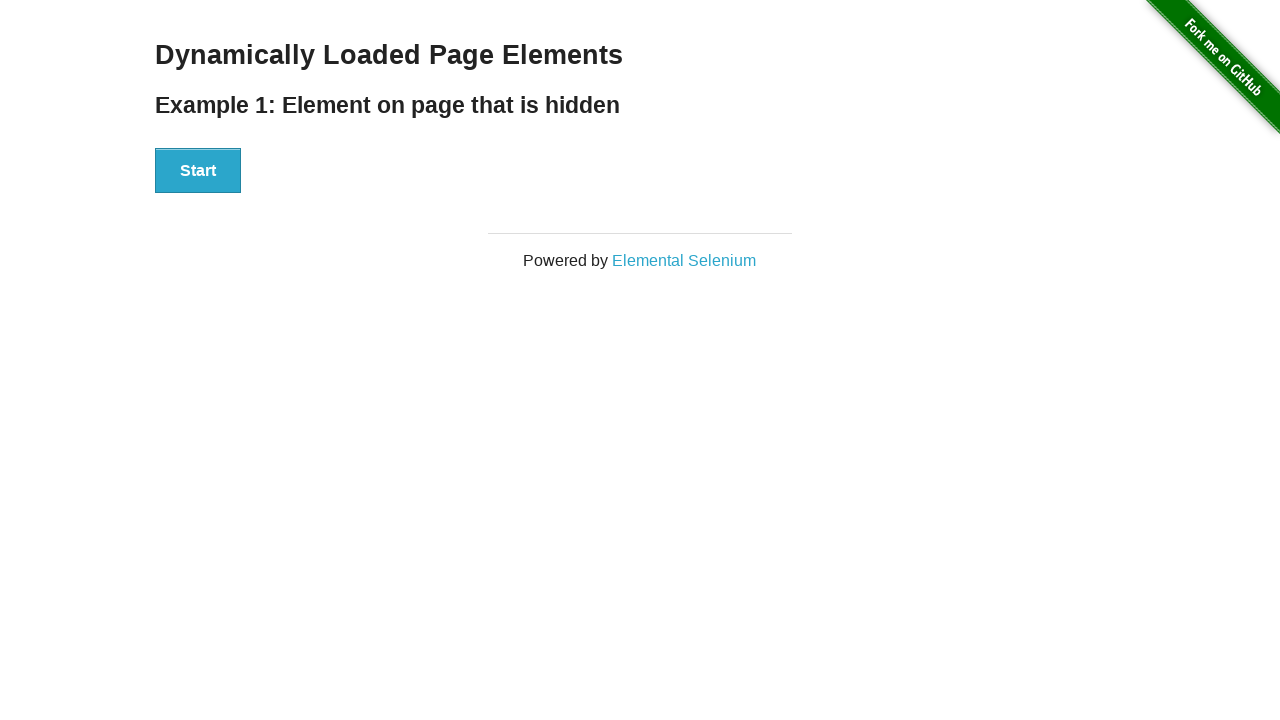

Verified that the heading is initially hidden
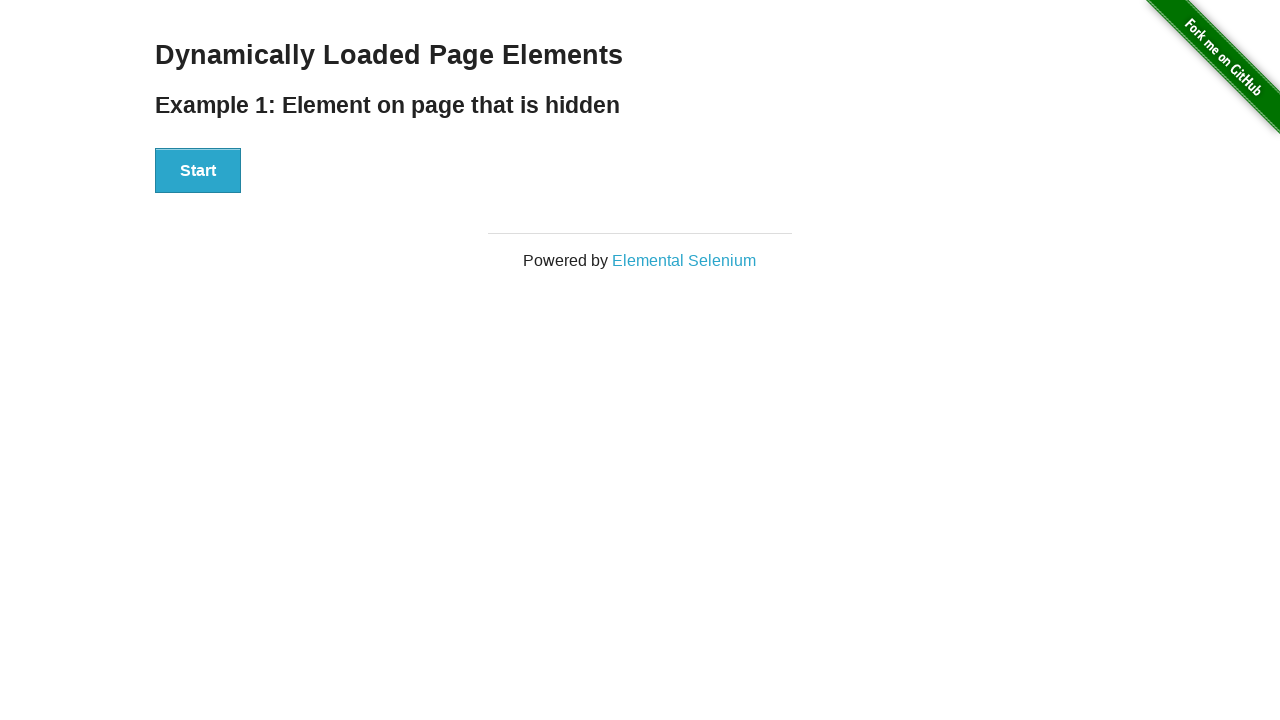

Clicked the Start button to trigger dynamic content loading at (198, 171) on internal:role=button[name="Start"i]
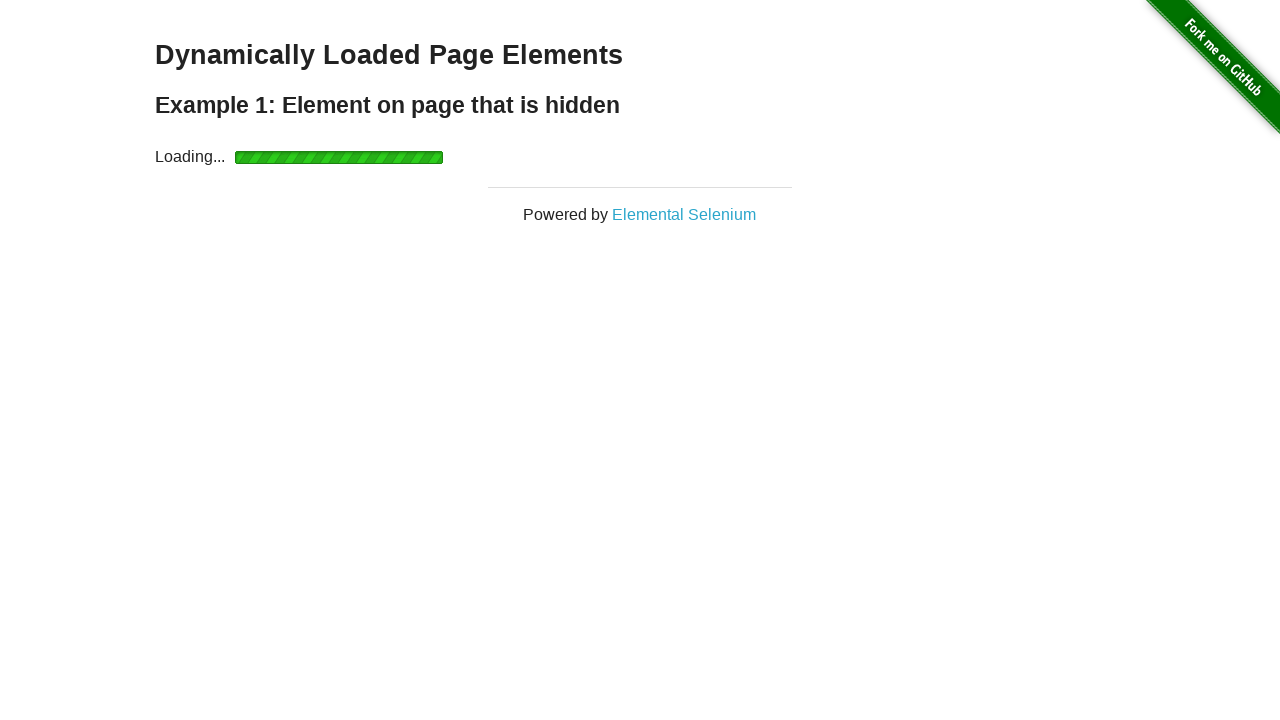

Waited for the heading to become visible
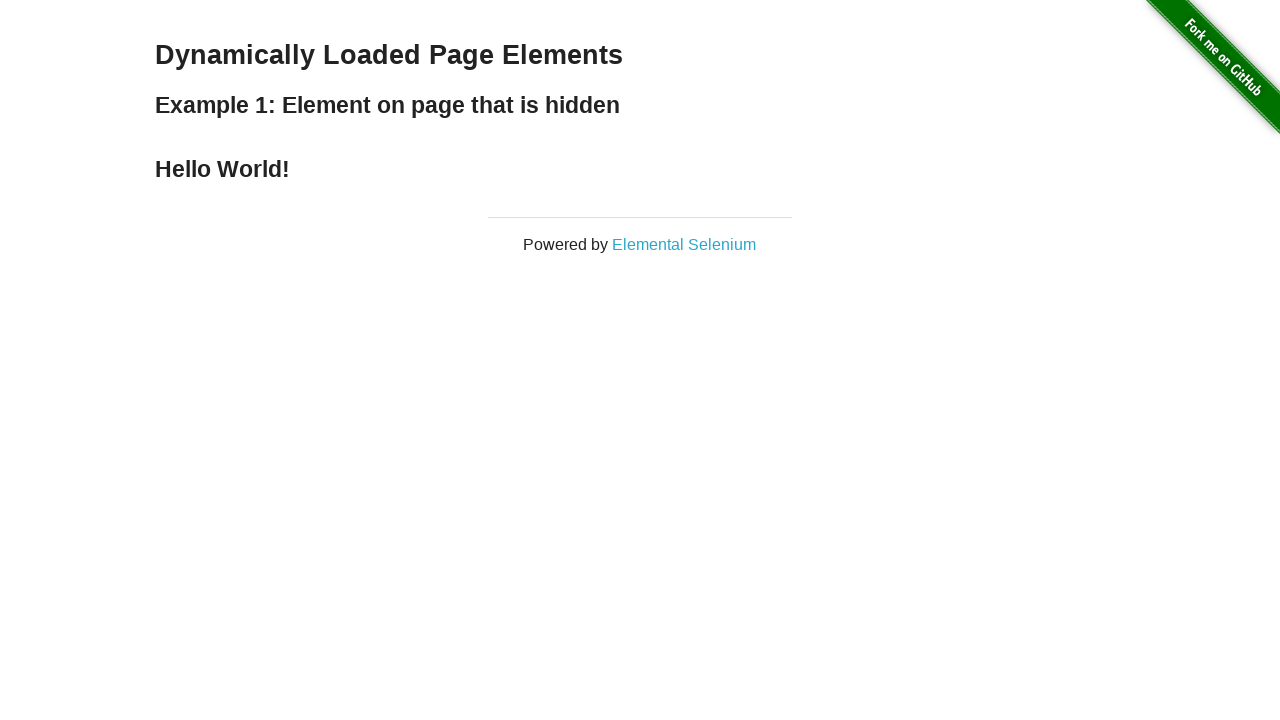

Verified that the heading is now visible after loading completed
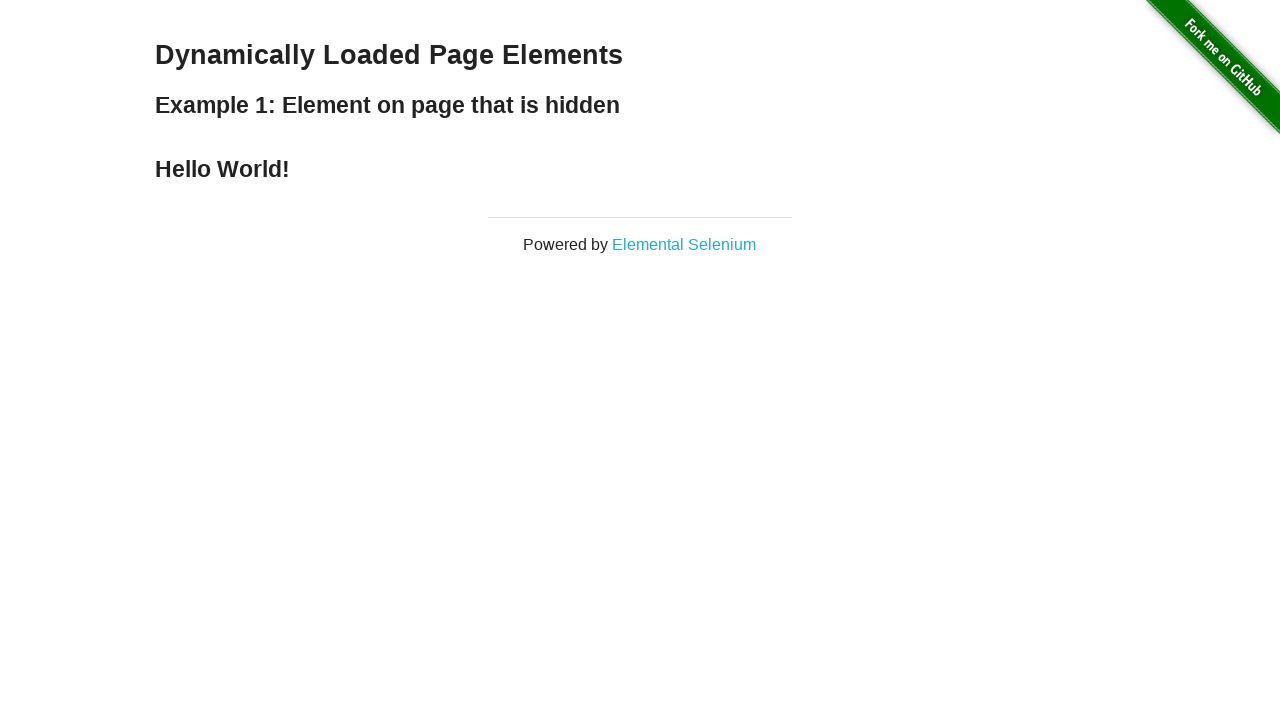

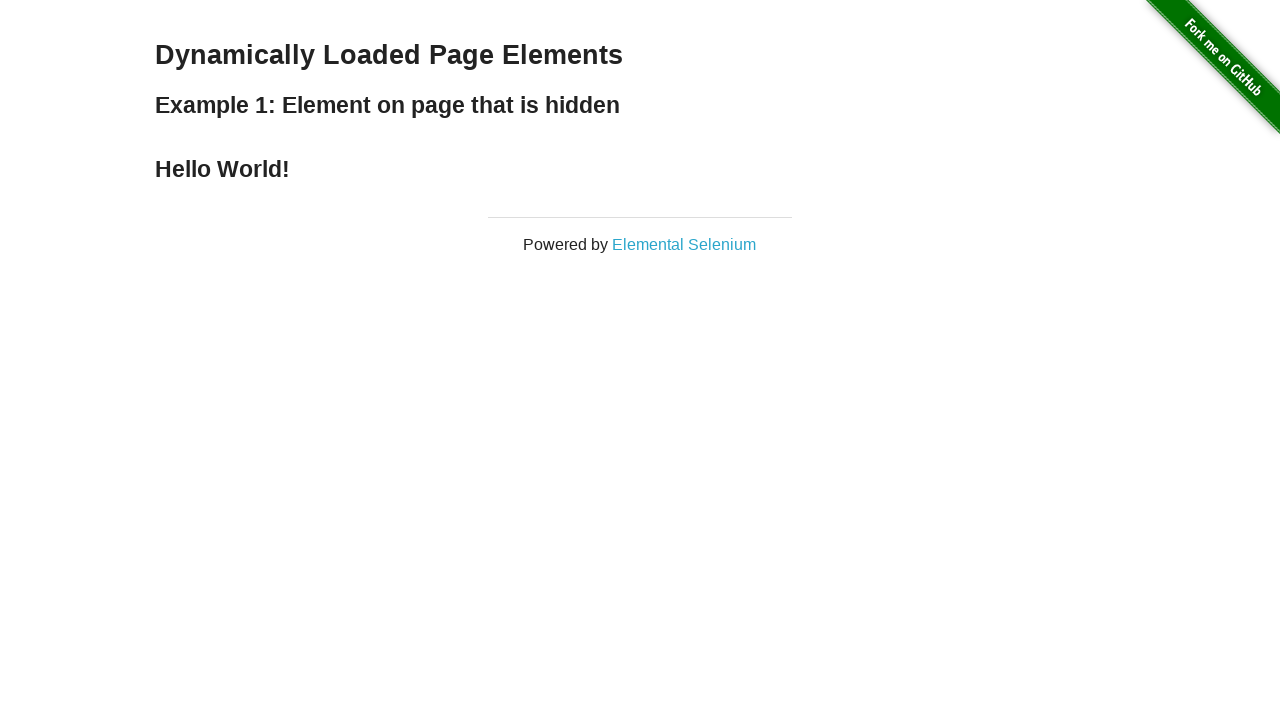